Tests dynamic controls by checking a checkbox, clicking remove button, and verifying the "It's gone!" message appears

Starting URL: https://the-internet.herokuapp.com/dynamic_controls

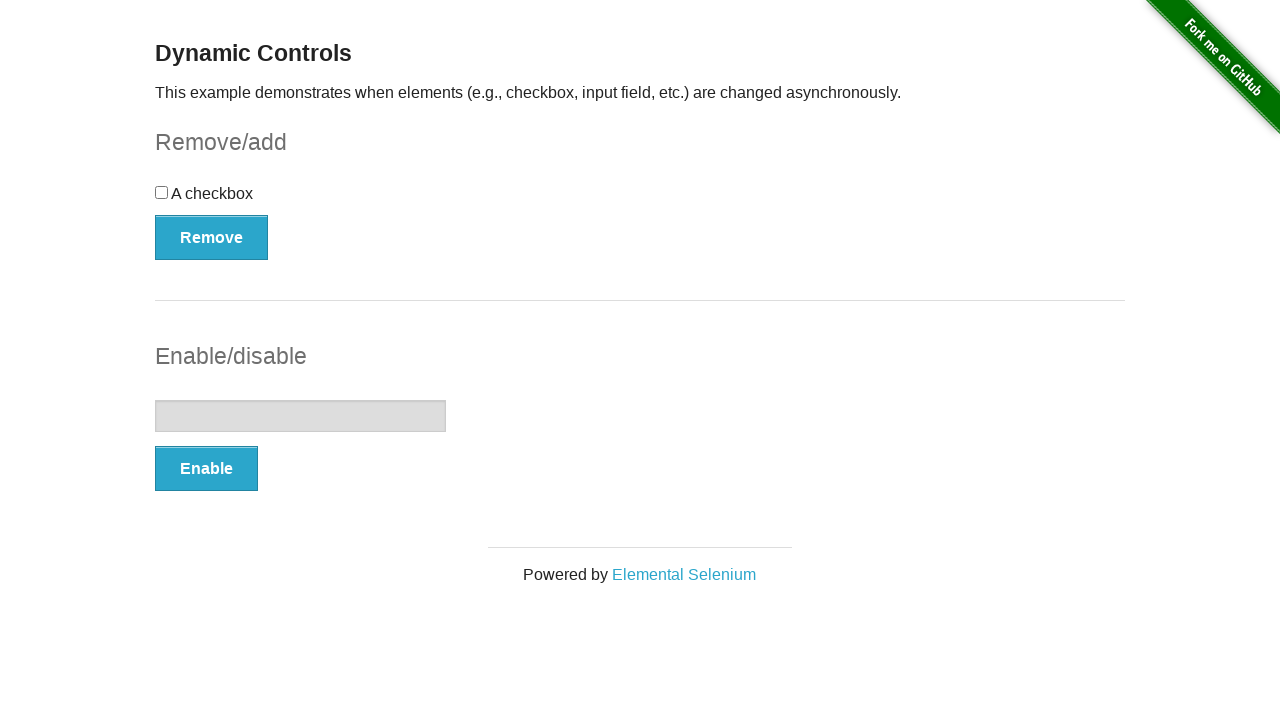

Clicked the checkbox at (162, 192) on xpath=//input[@type='checkbox']
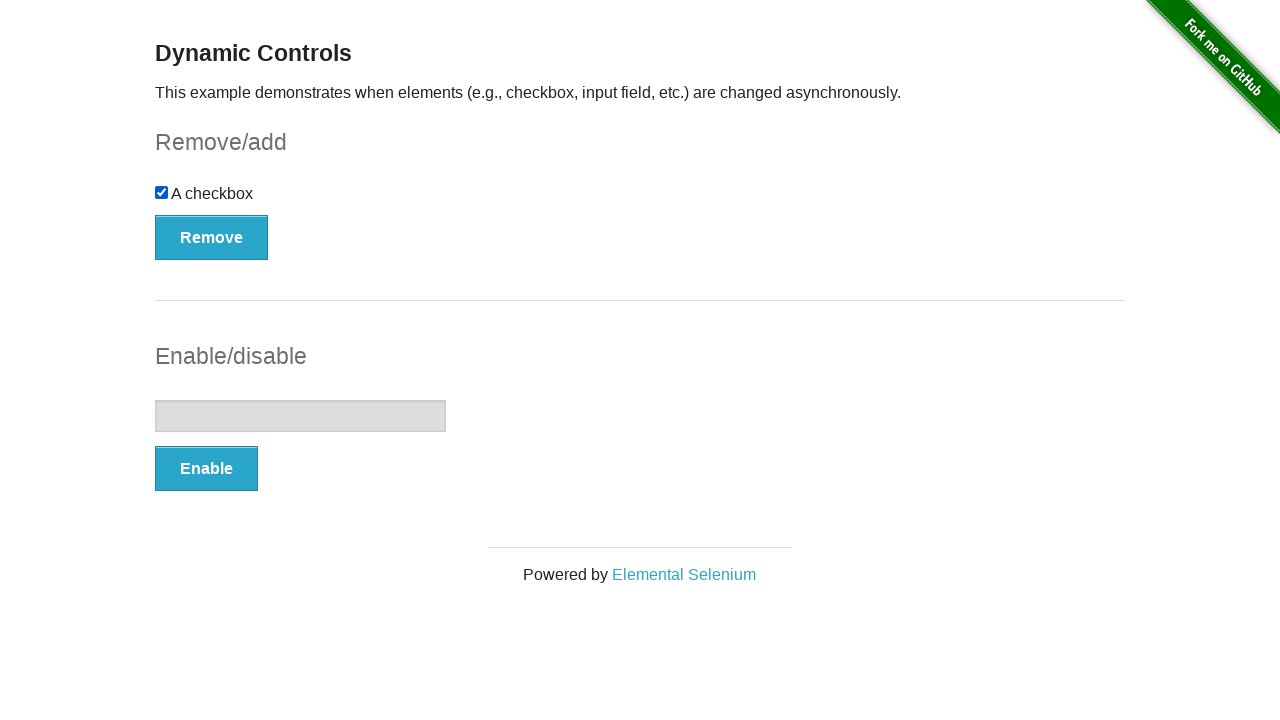

Clicked the Remove button at (212, 237) on xpath=//button[.='Remove']
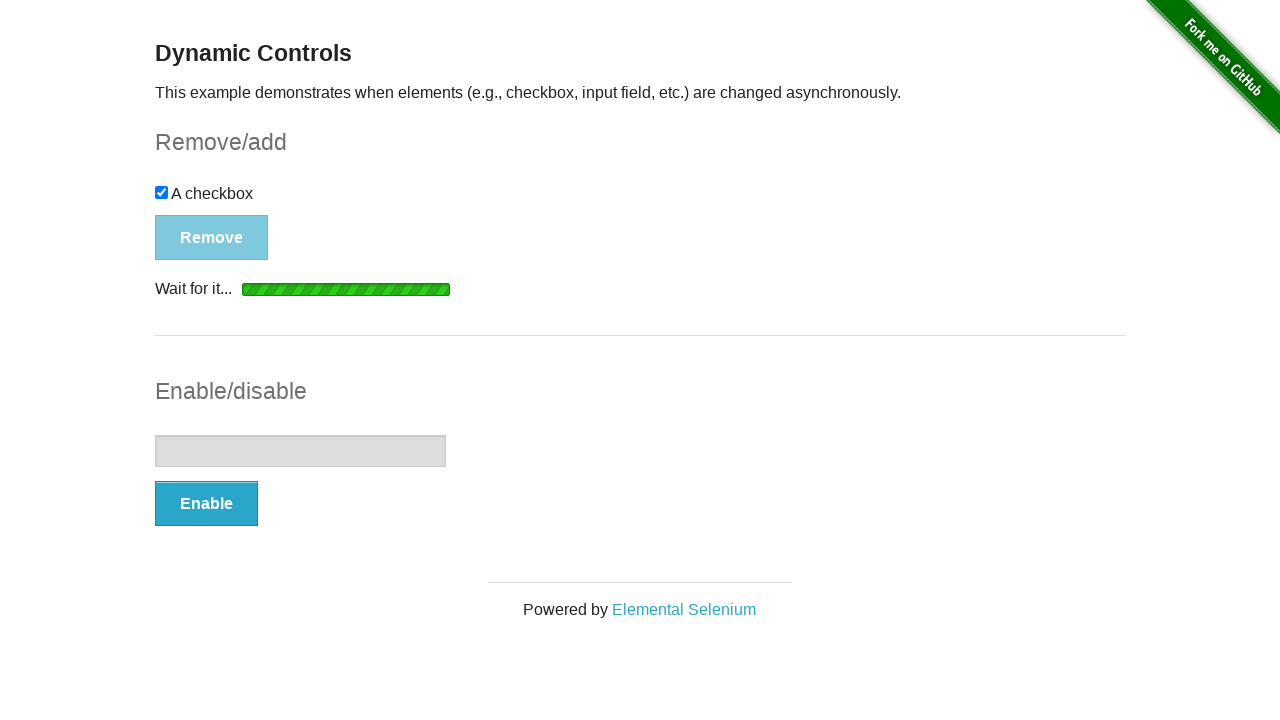

Message appeared - waiting complete
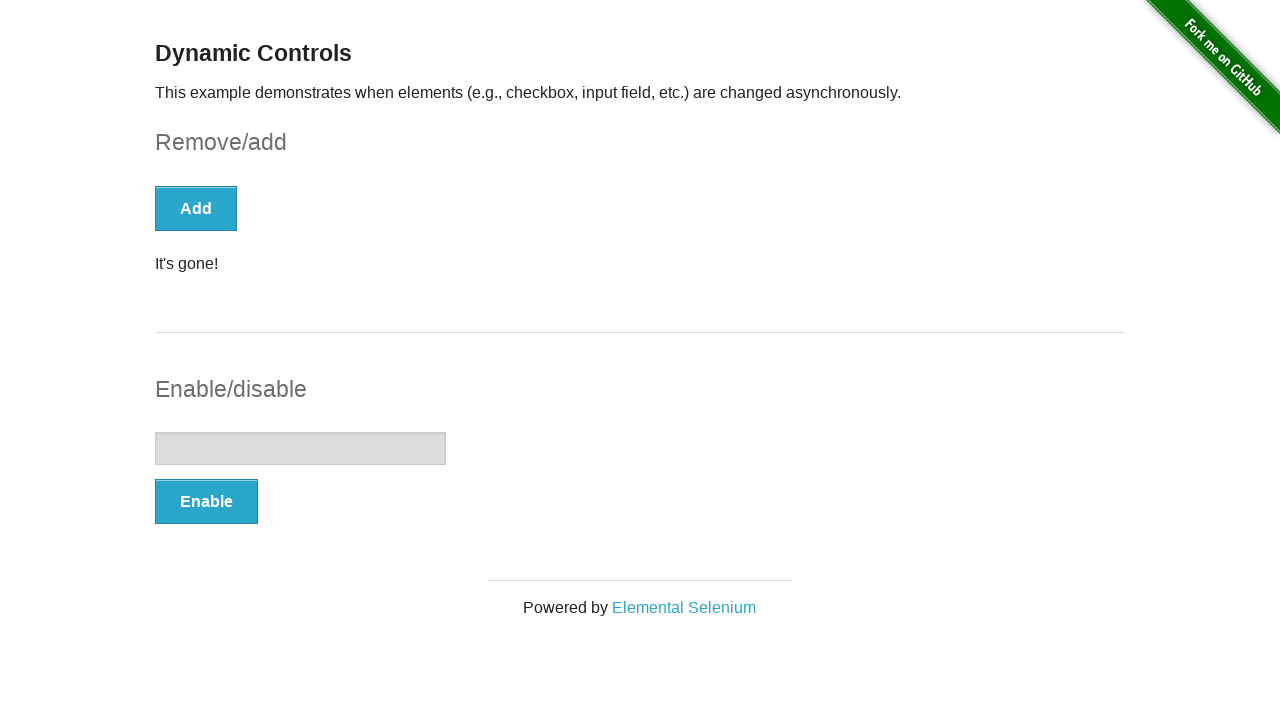

Located the message element
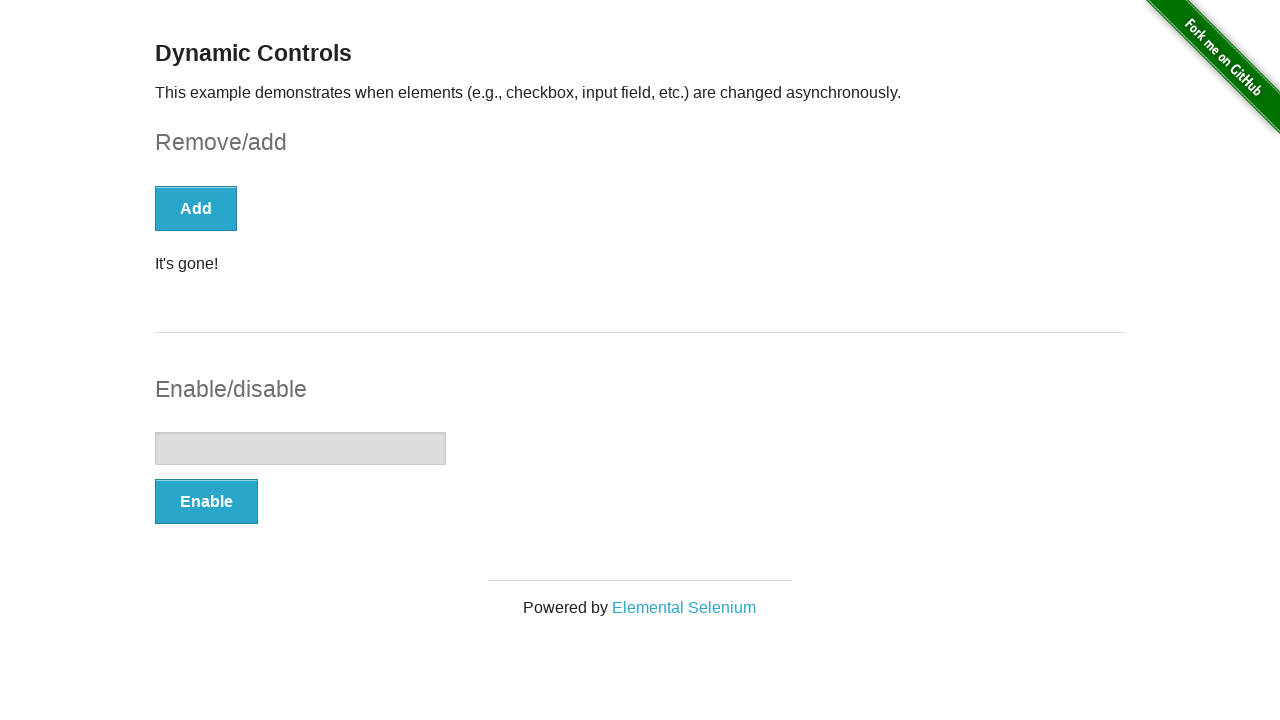

Verified message text is 'It's gone!'
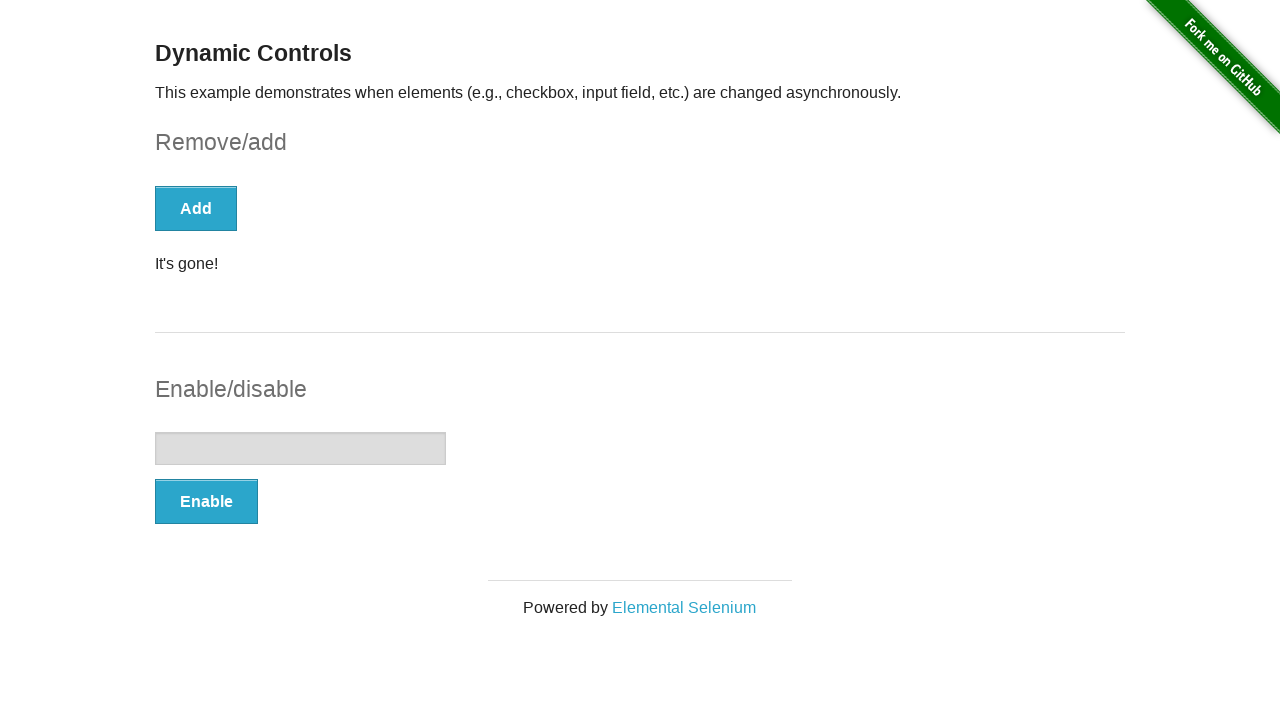

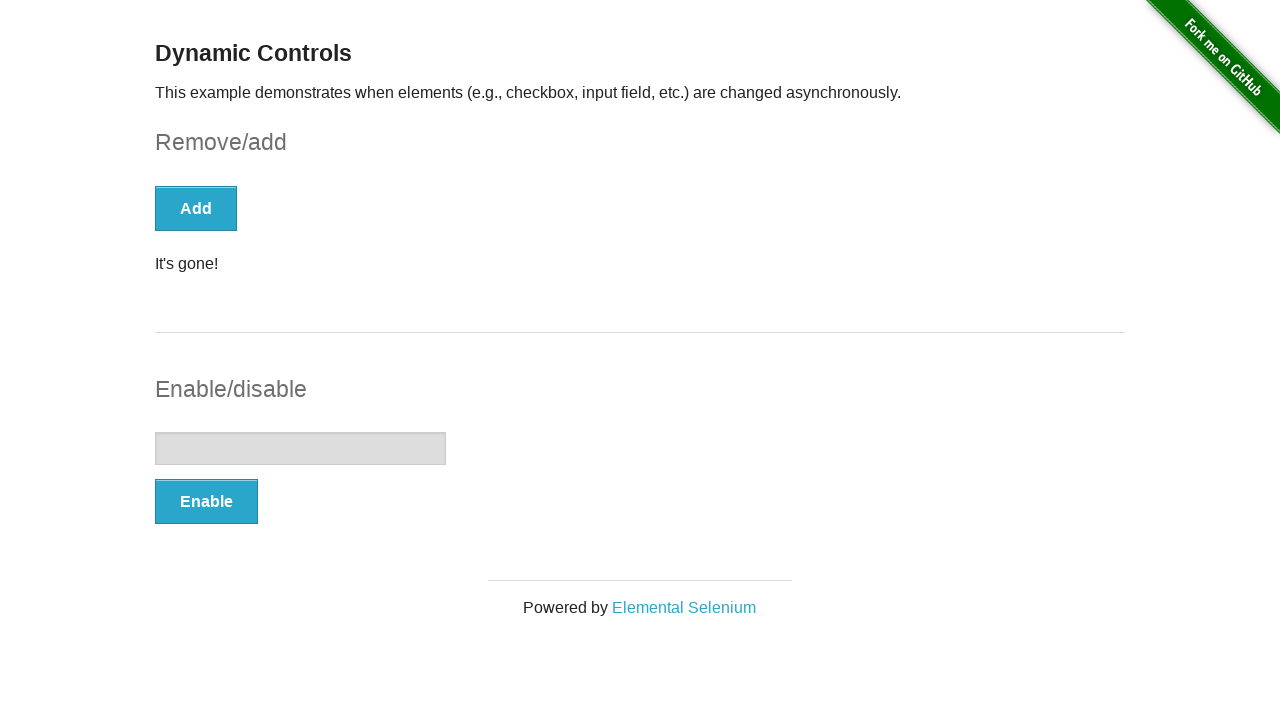